Tests filling a text box, triggering an alert and accepting it, then triggering a confirm dialog and dismissing it

Starting URL: https://rahulshettyacademy.com/AutomationPractice/

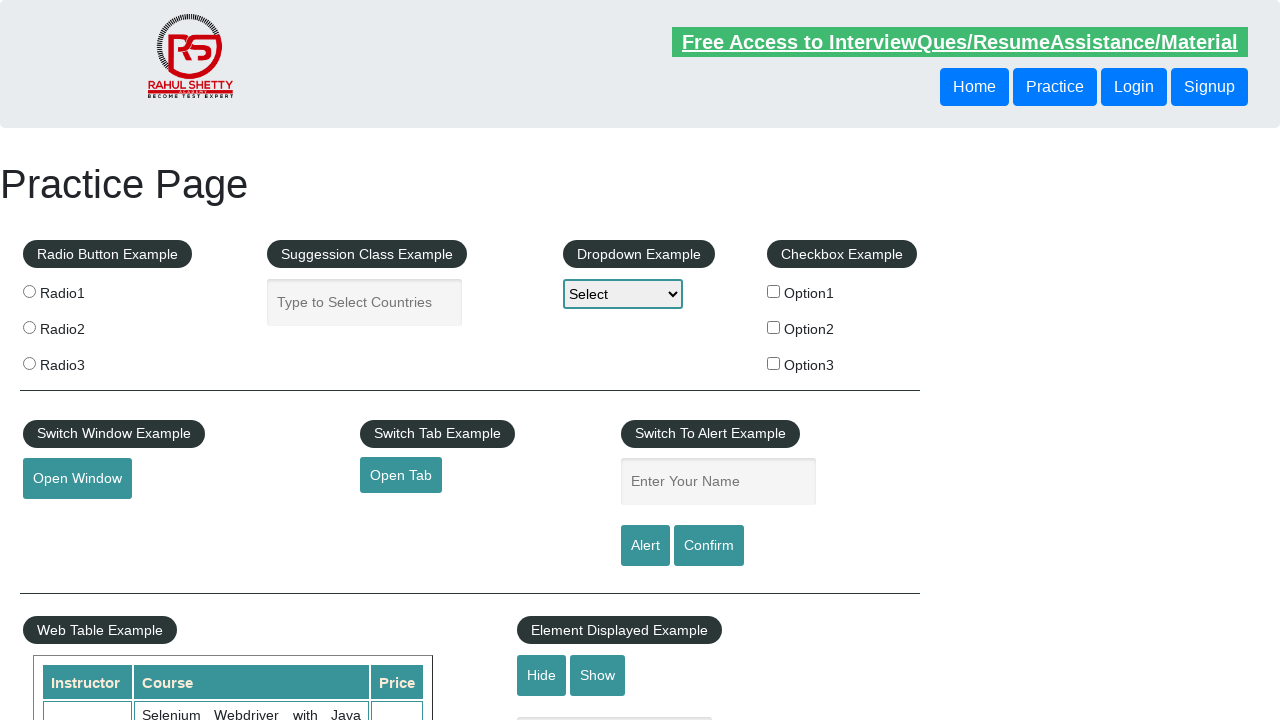

Navigated to https://rahulshettyacademy.com/AutomationPractice/
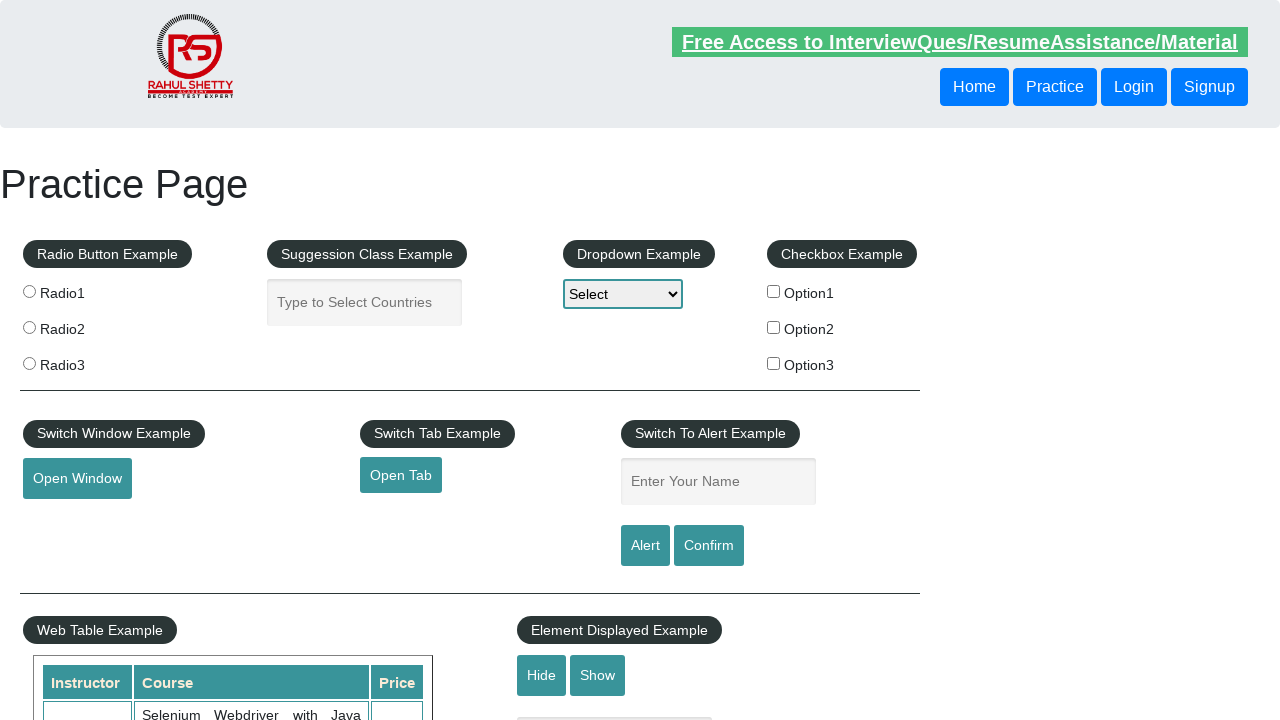

Filled name text box with 'Yogesh' on #name
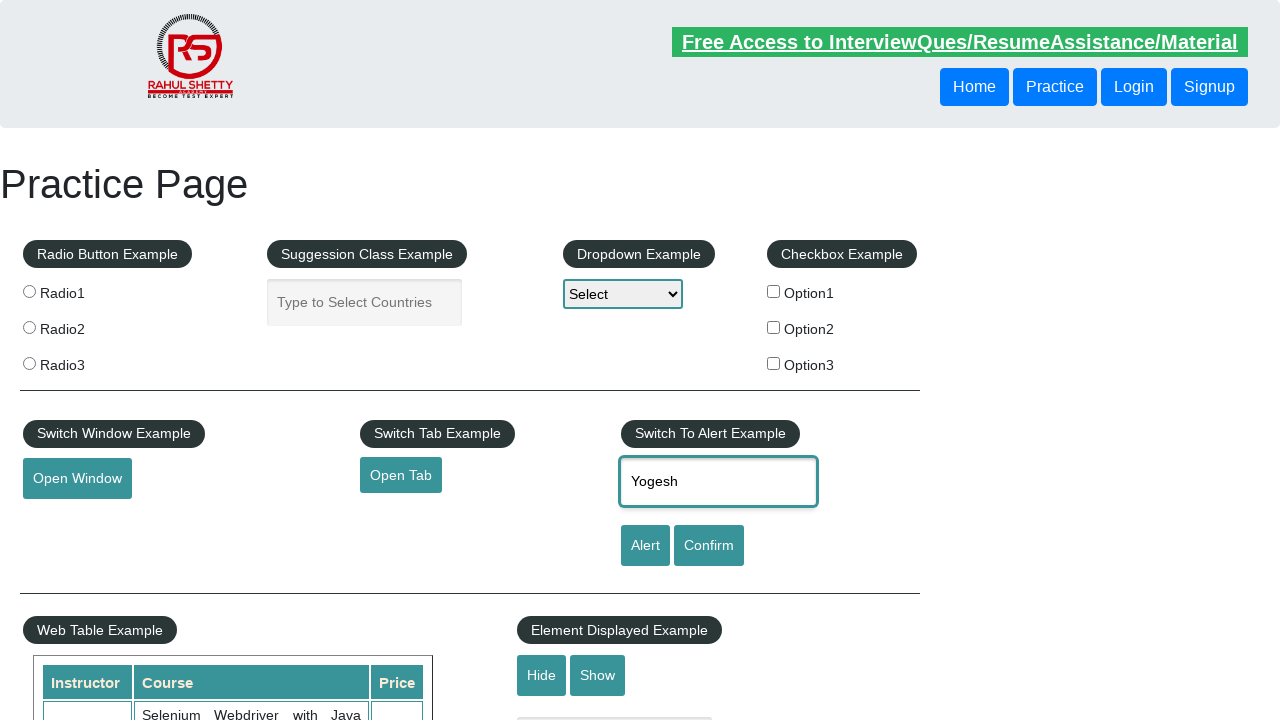

Set up handler to accept alert dialog
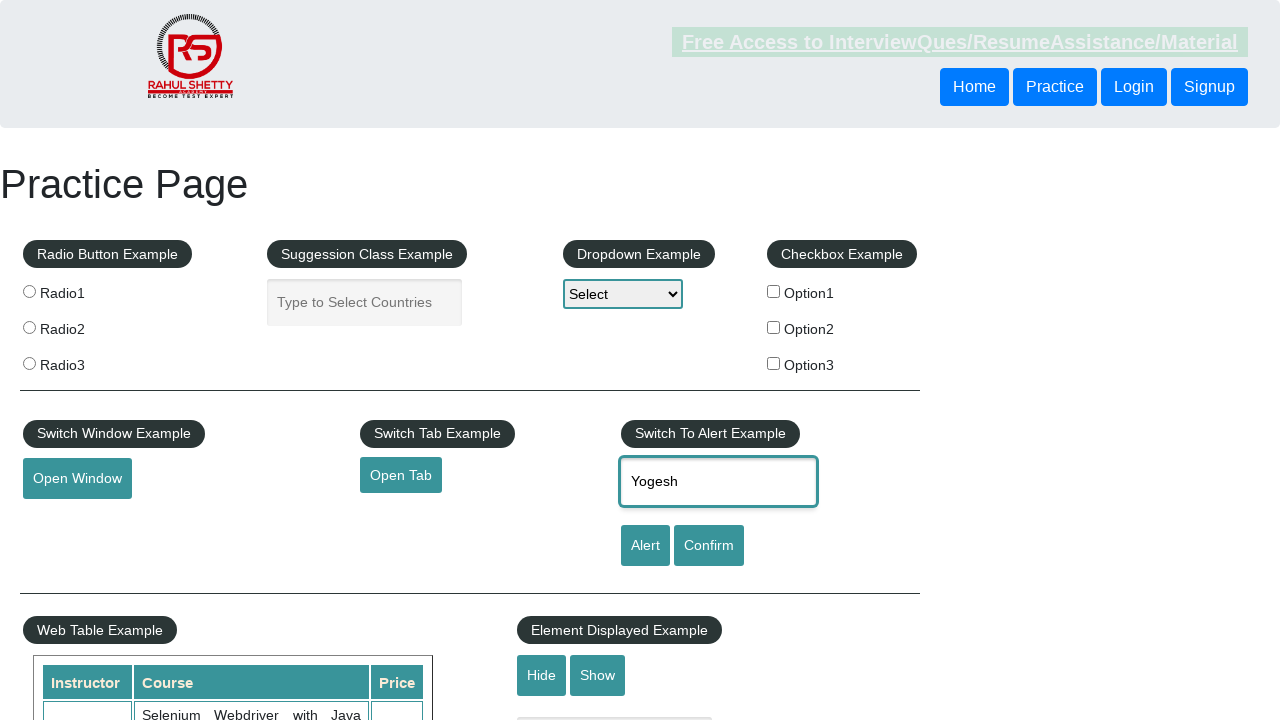

Clicked alert button and accepted the alert dialog at (645, 546) on #alertbtn
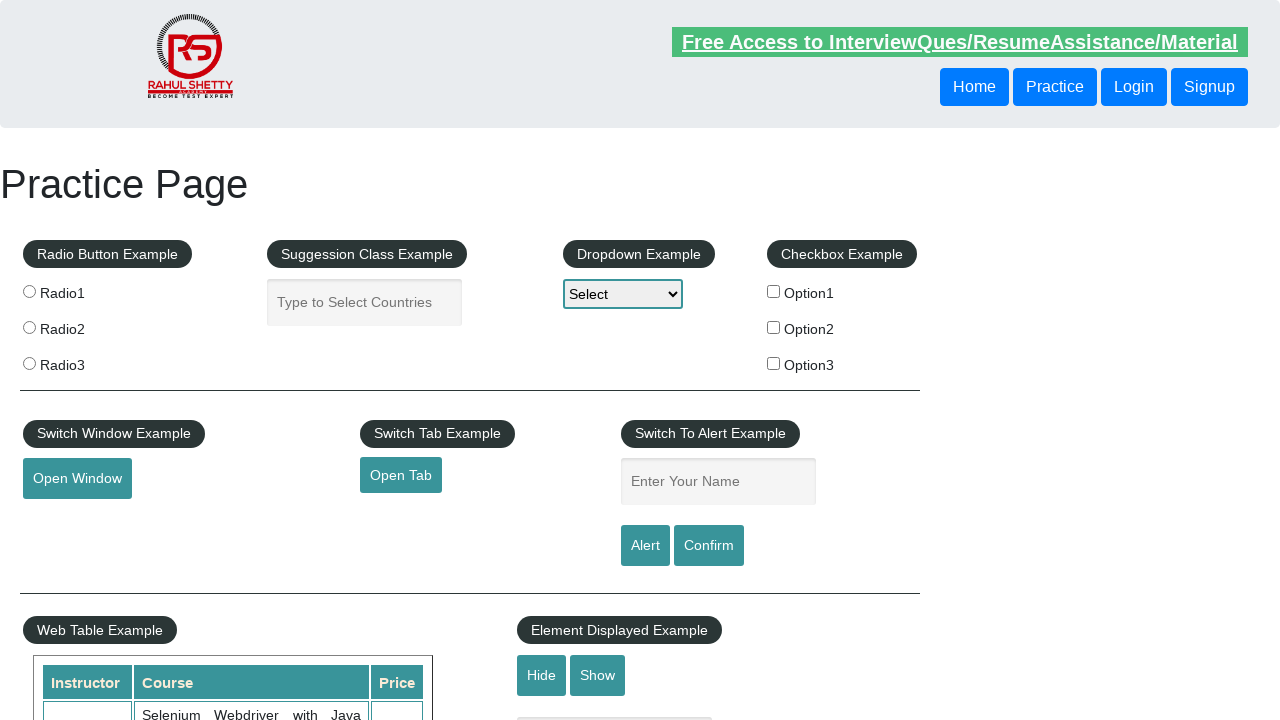

Filled name text box with 'Mane Yogesh' on #name
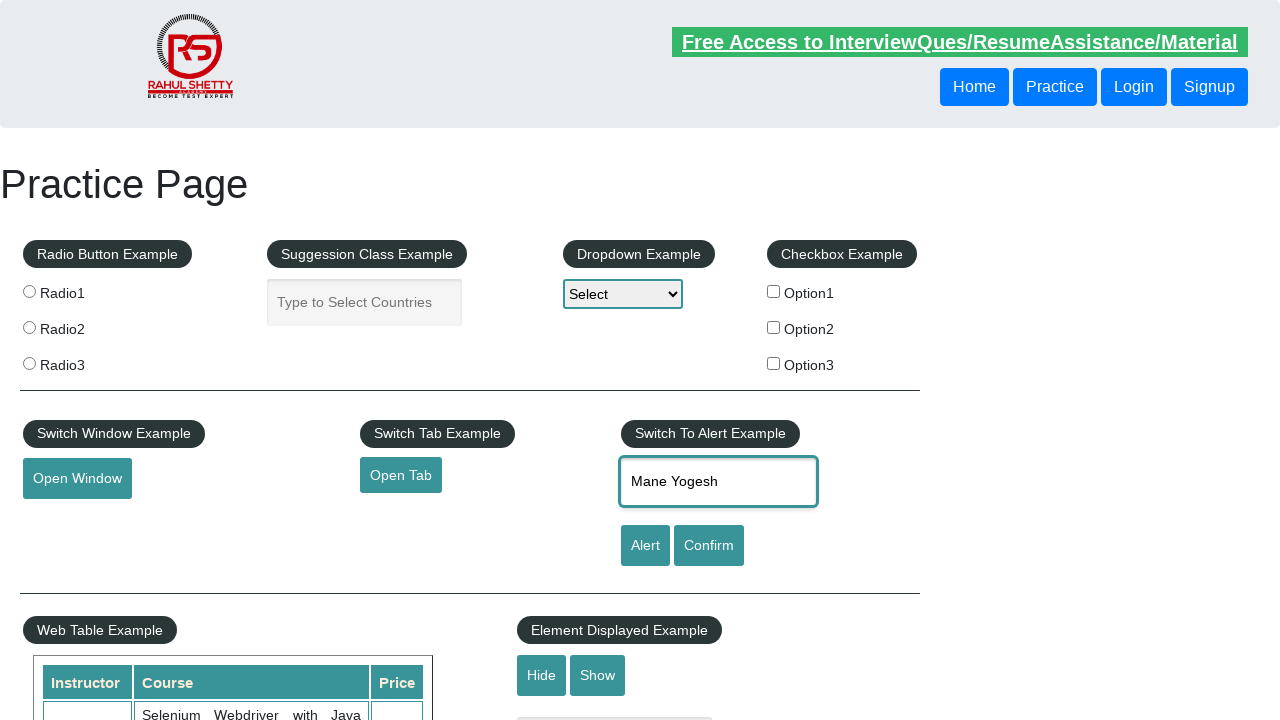

Set up handler to dismiss confirm dialog
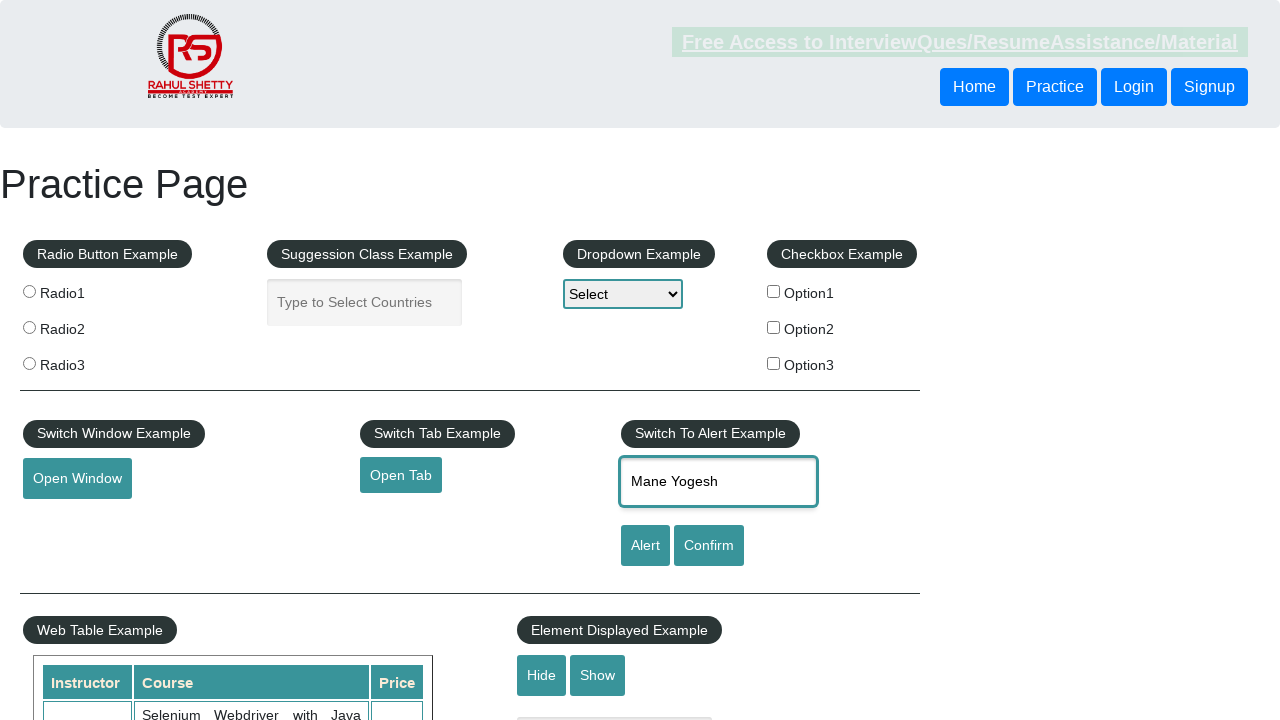

Clicked confirm button and dismissed the confirm dialog at (709, 546) on #confirmbtn
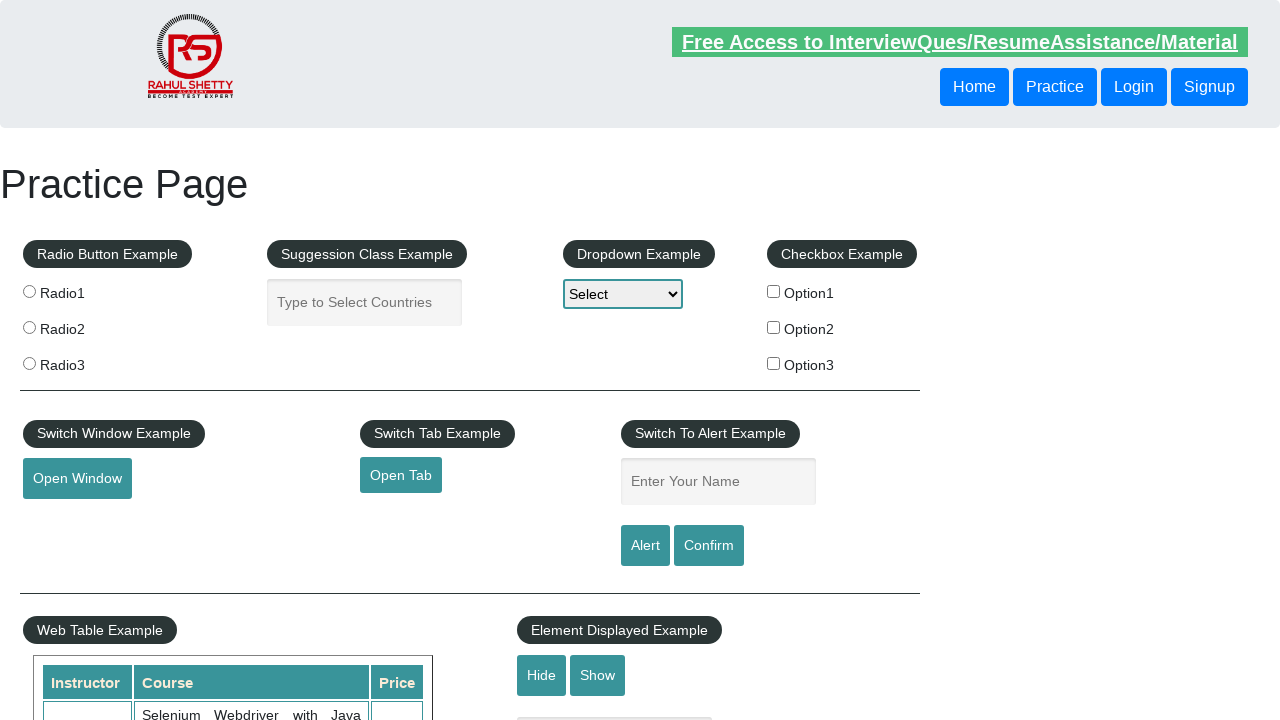

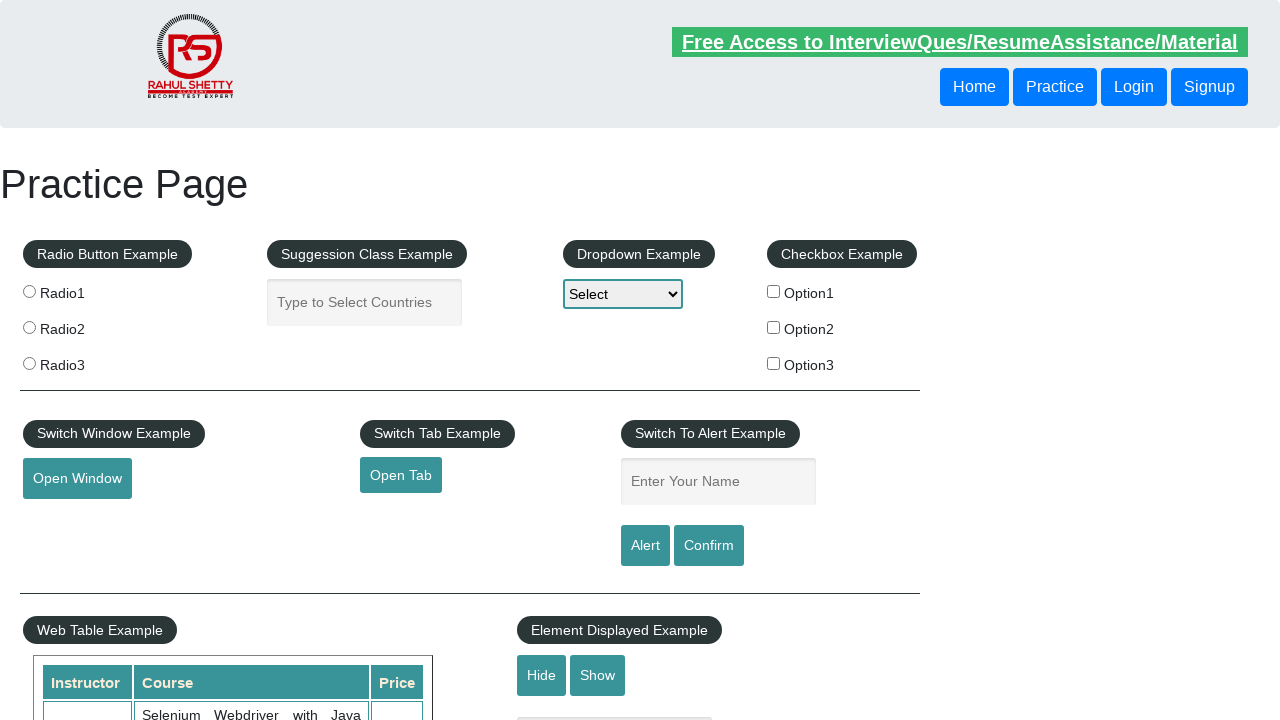